Tests a web form by entering text into a text box and clicking the submit button, then verifies a confirmation message appears.

Starting URL: https://www.selenium.dev/selenium/web/web-form.html

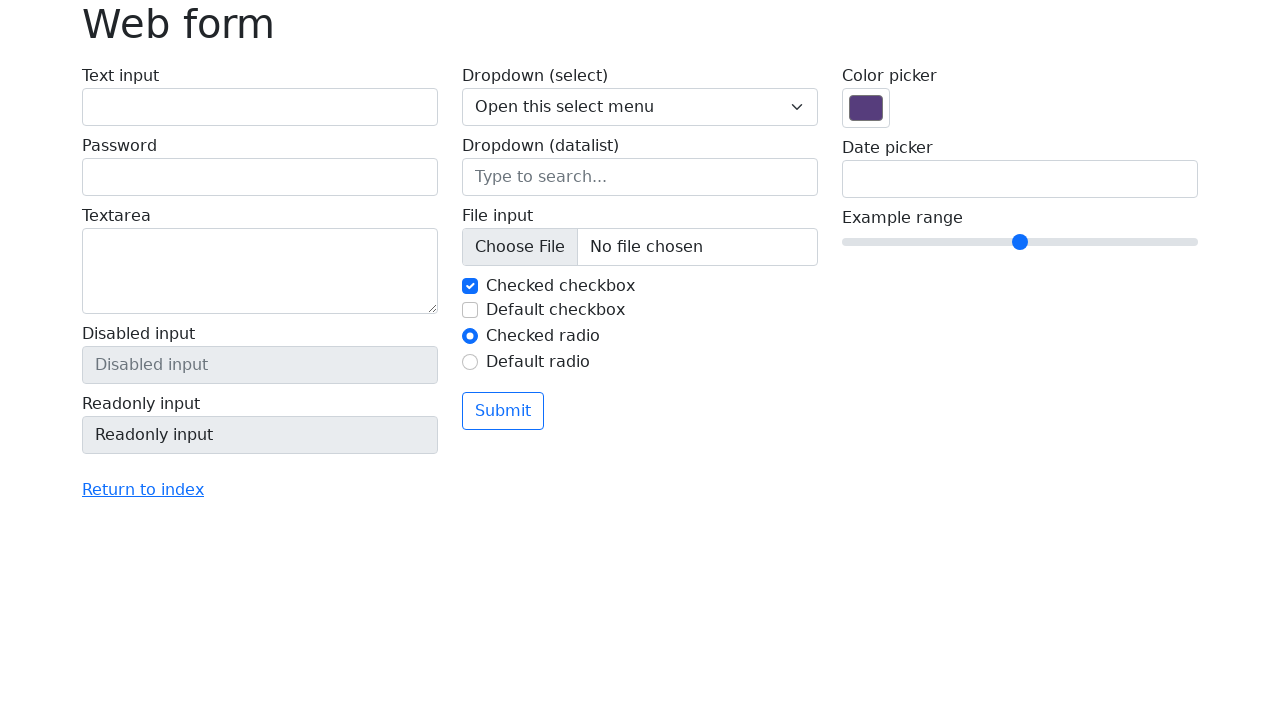

Filled text box with 'Selenium' on #my-text-id
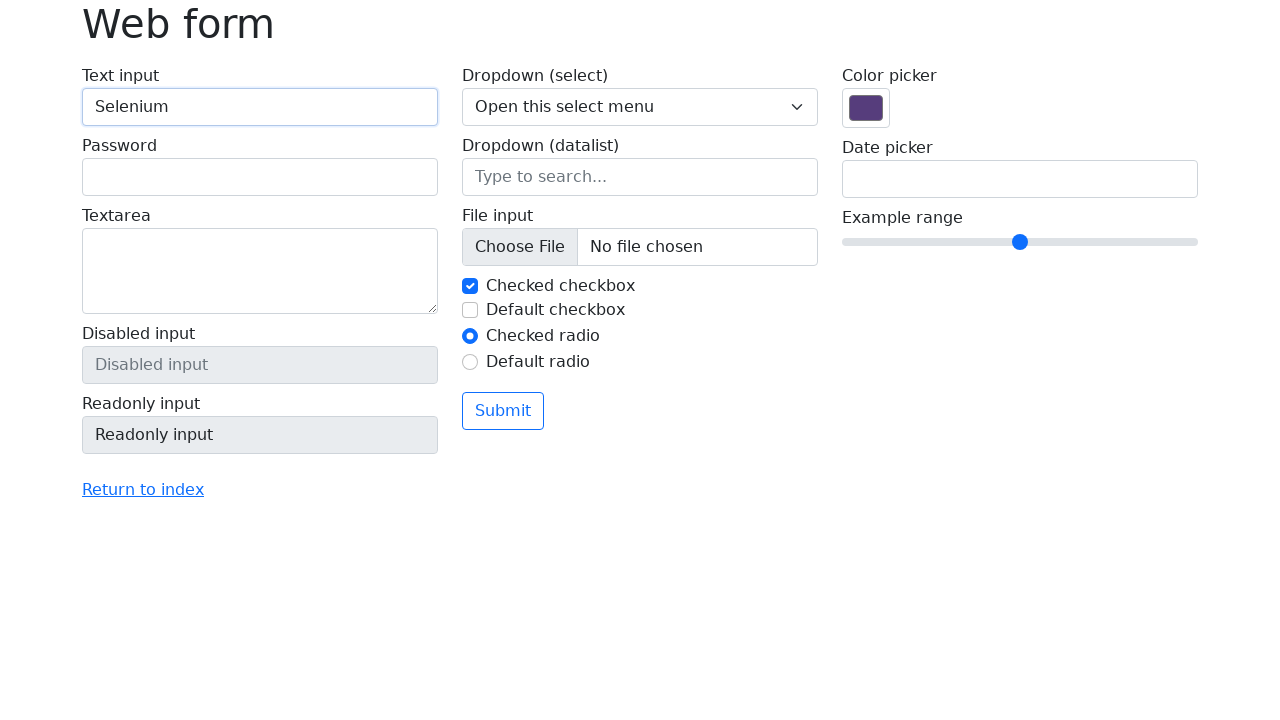

Clicked the submit button at (503, 411) on button
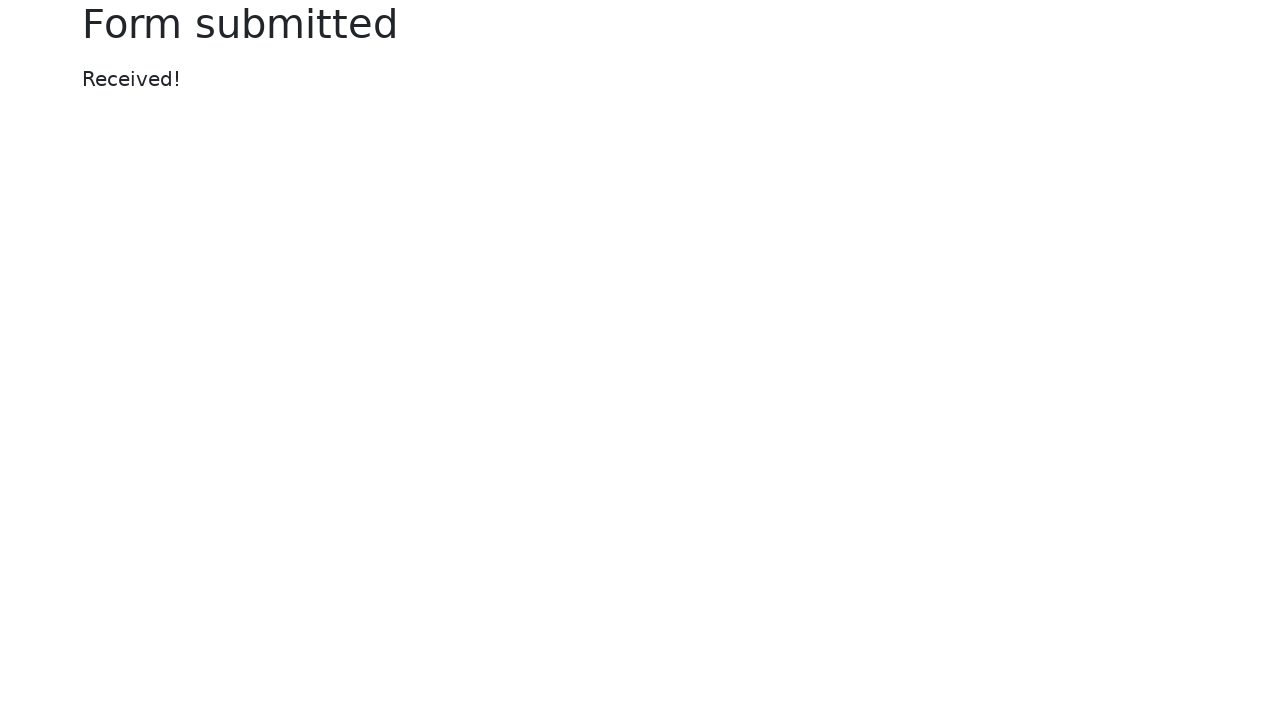

Confirmation message appeared
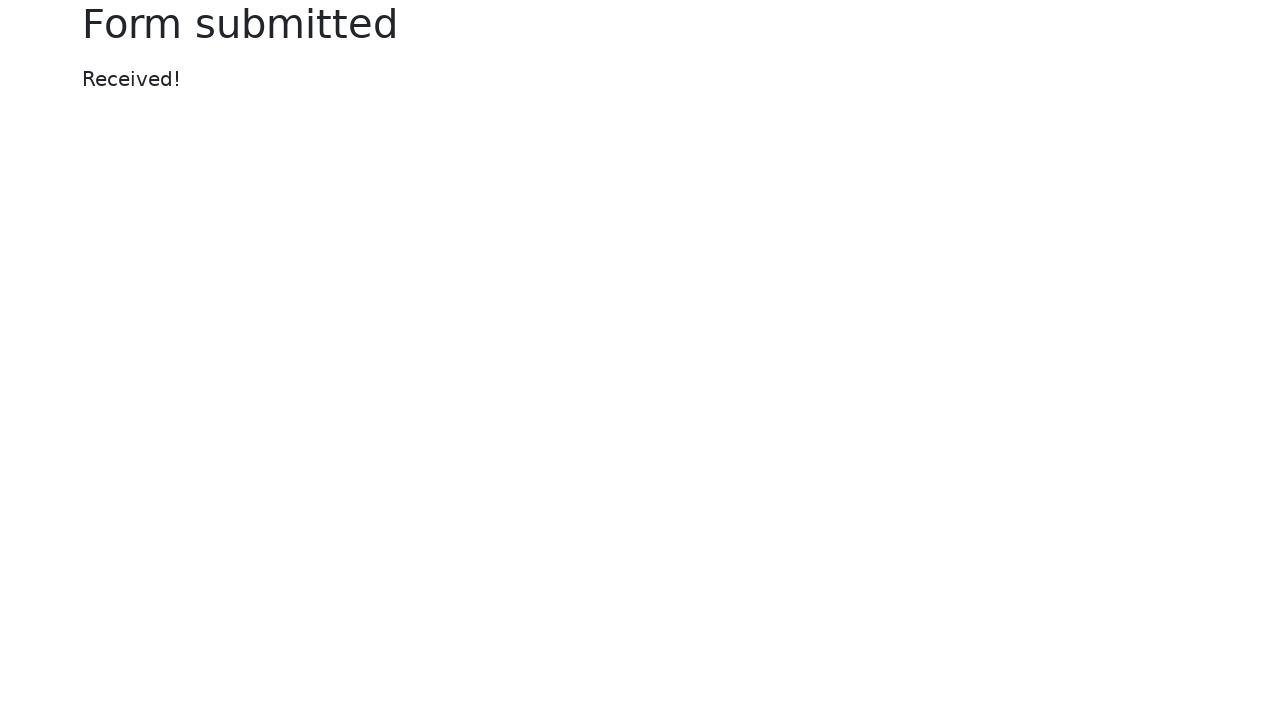

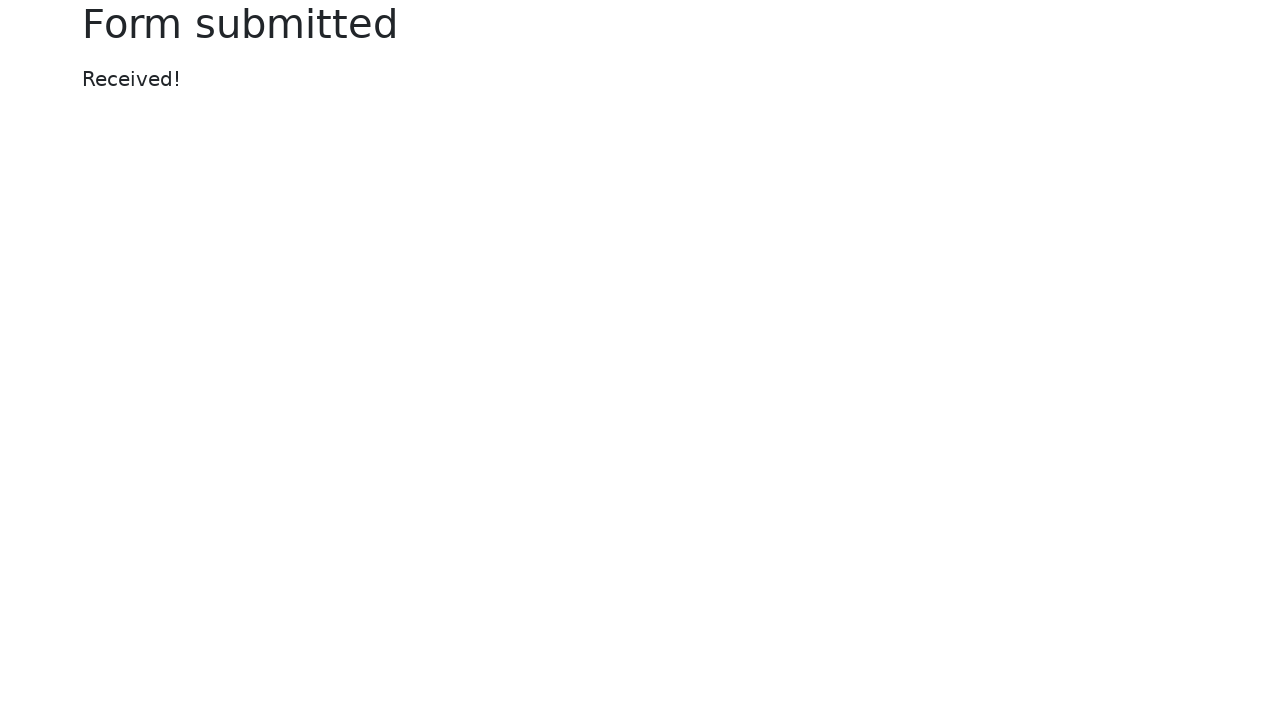